Navigates to a JavaScript-rendered quotes page, waits for content to load, and clicks on a link in the header area.

Starting URL: https://quotes.toscrape.com/js/

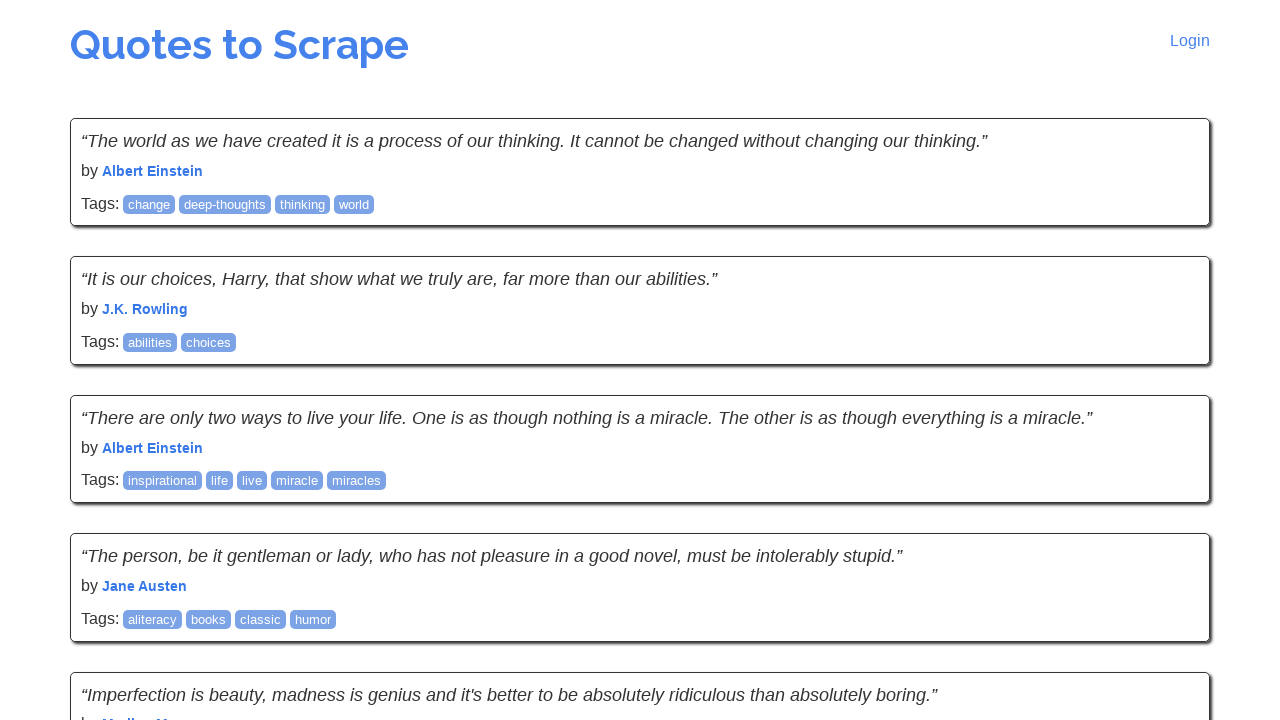

Waited for JavaScript-rendered quote content to load
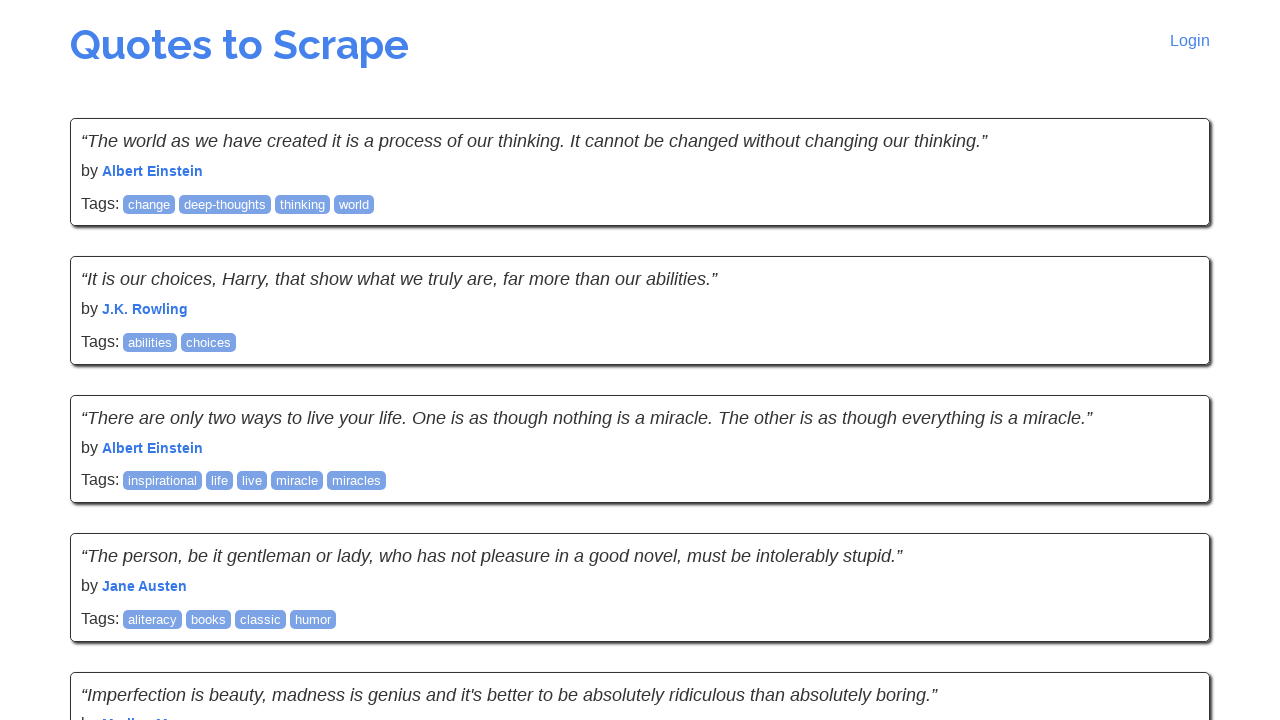

Clicked on header link at (1190, 40) on body > div > div.row.header-box > div.col-md-4 > p > a
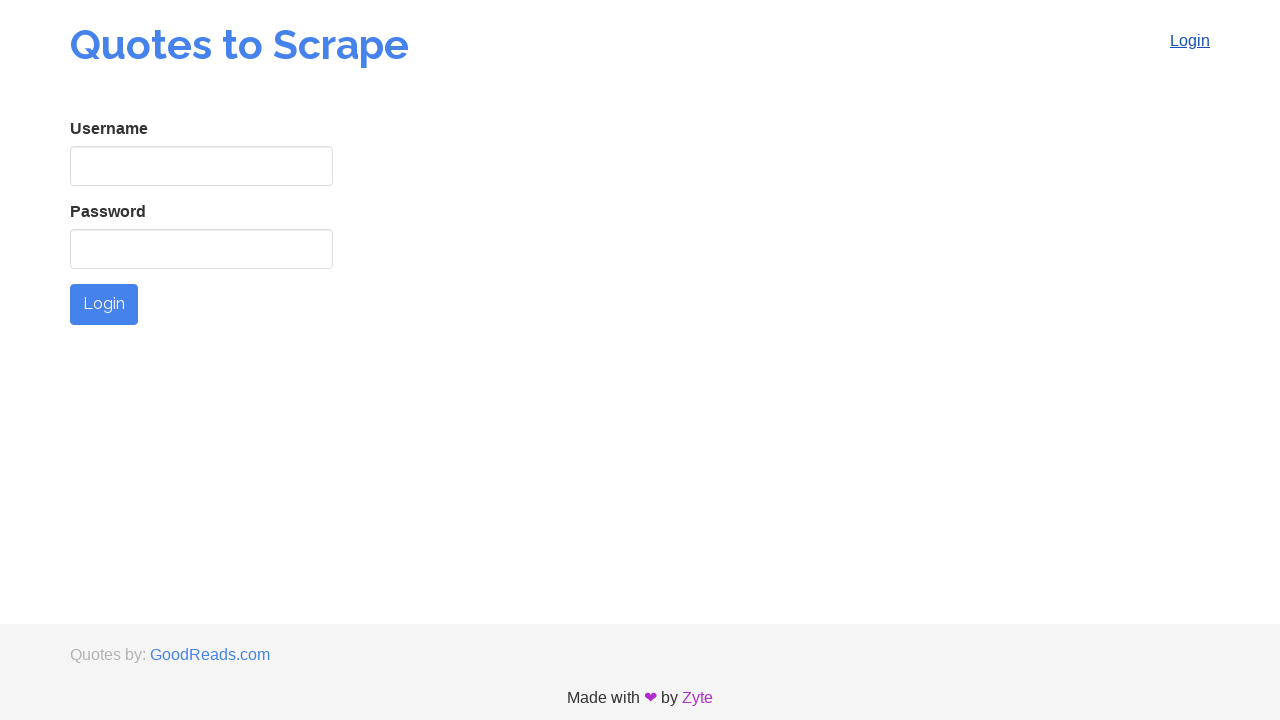

Page navigation completed and network idle
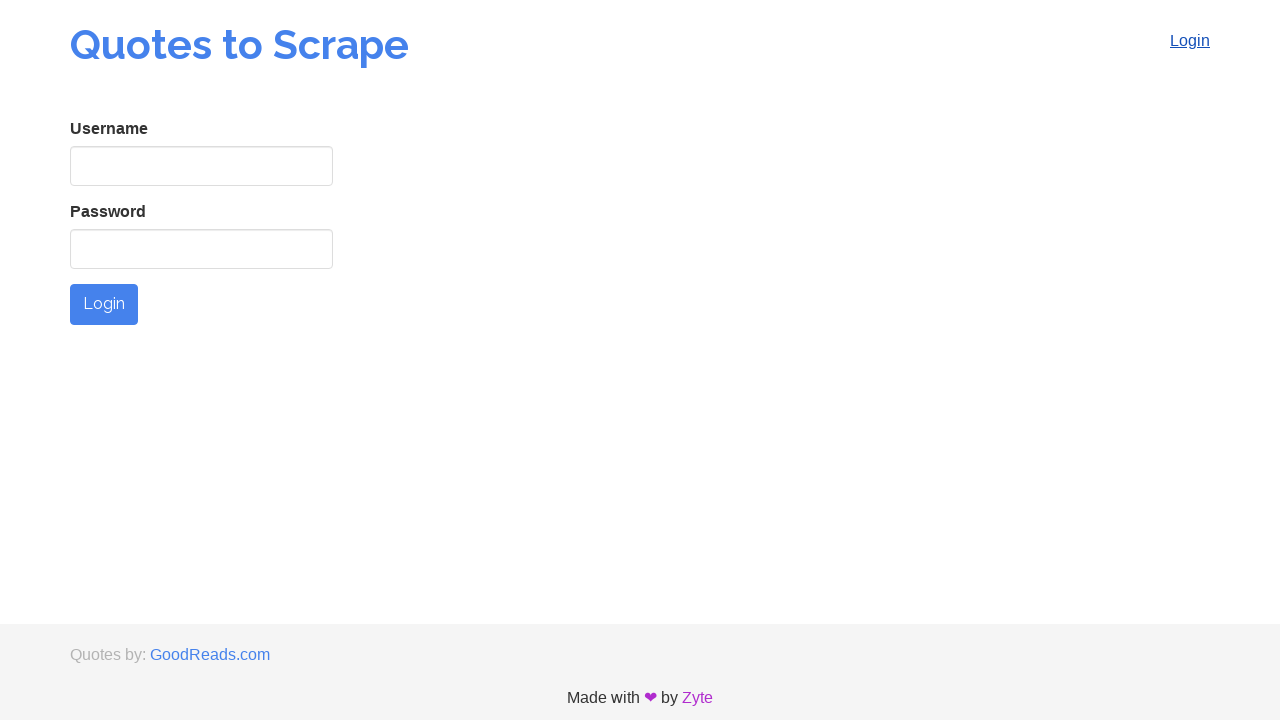

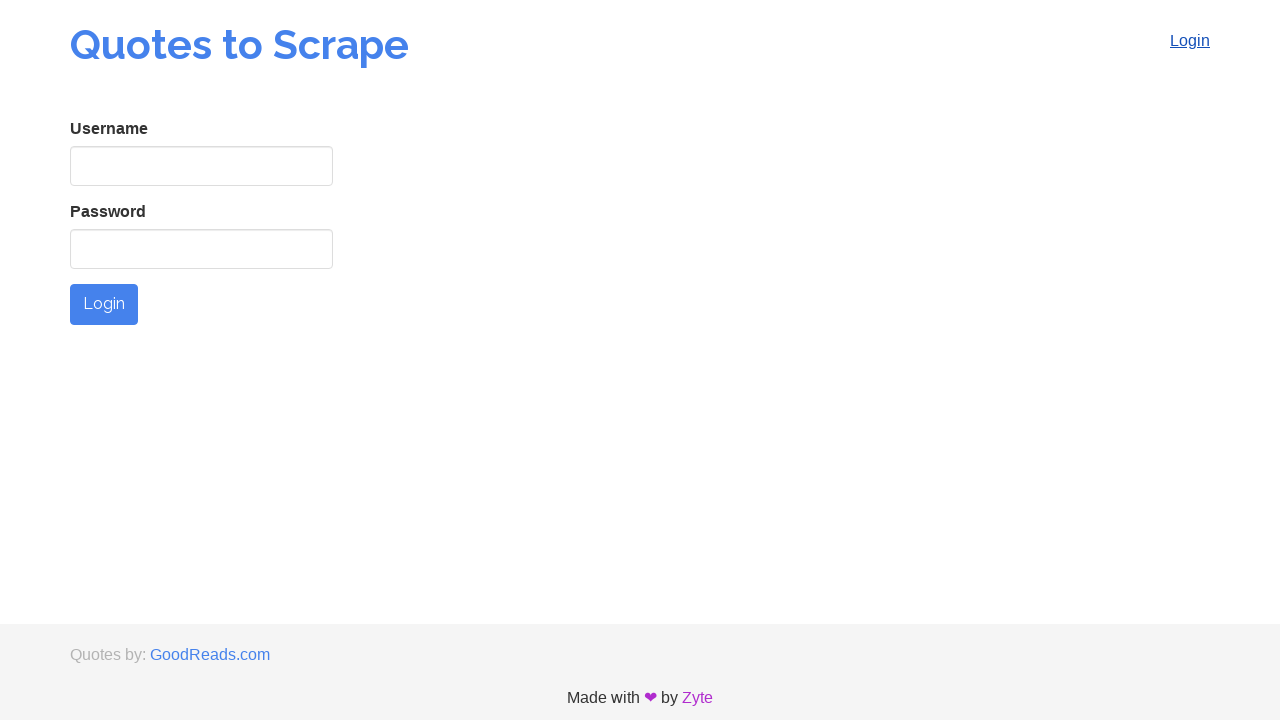